Tests browser window switching functionality by opening a new window and switching between parent and child windows

Starting URL: https://the-internet.herokuapp.com/

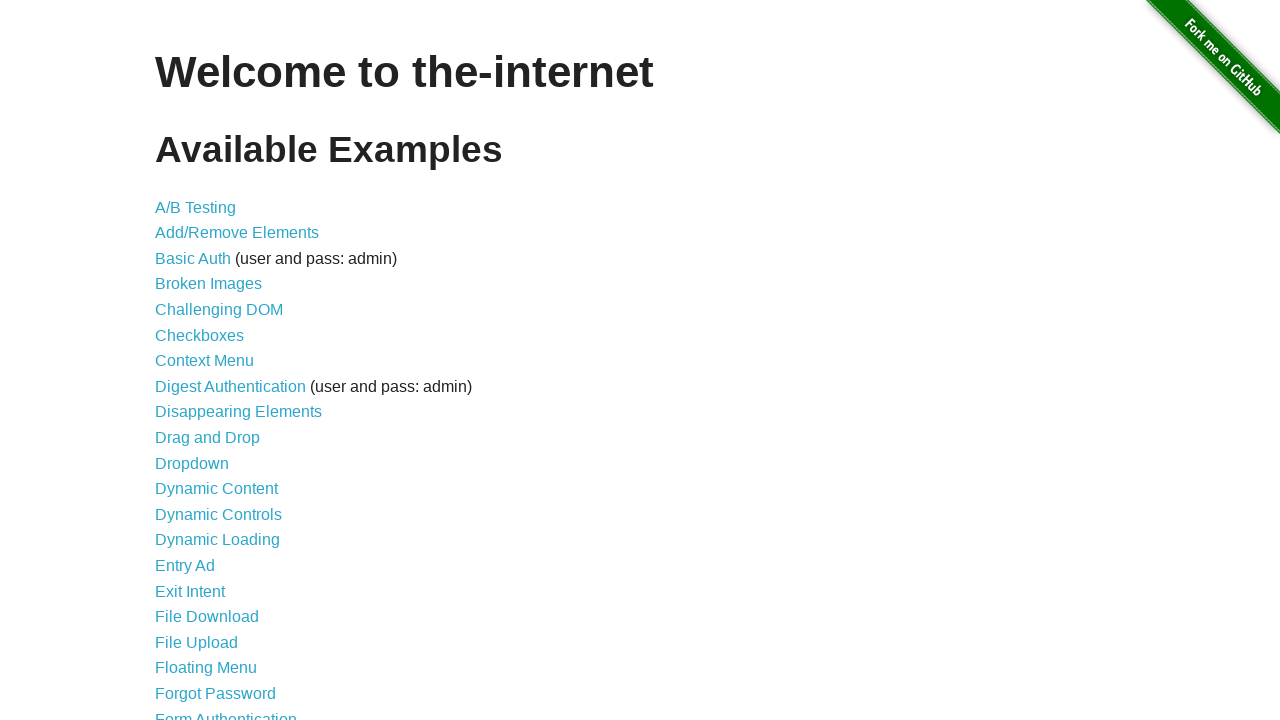

Clicked on Multiple Windows link at (218, 369) on a[href='/windows']
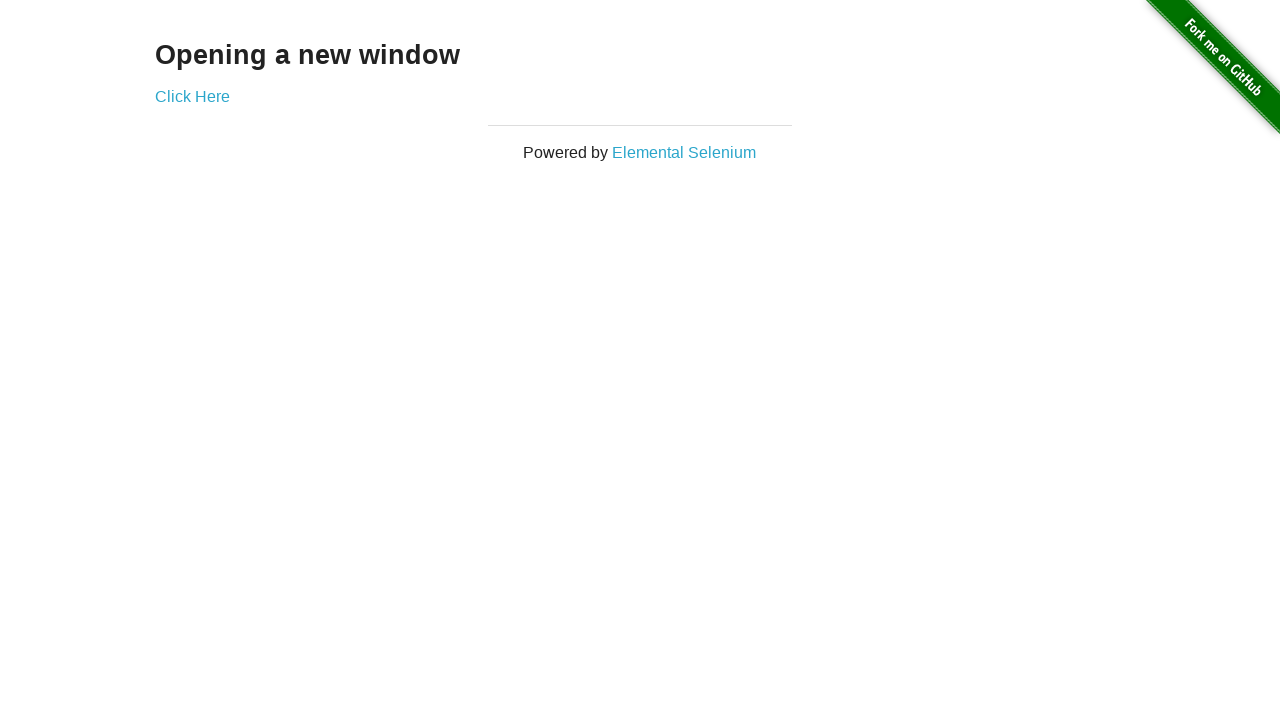

Clicked to open a new window and new window opened at (192, 96) on a[href='/windows/new']
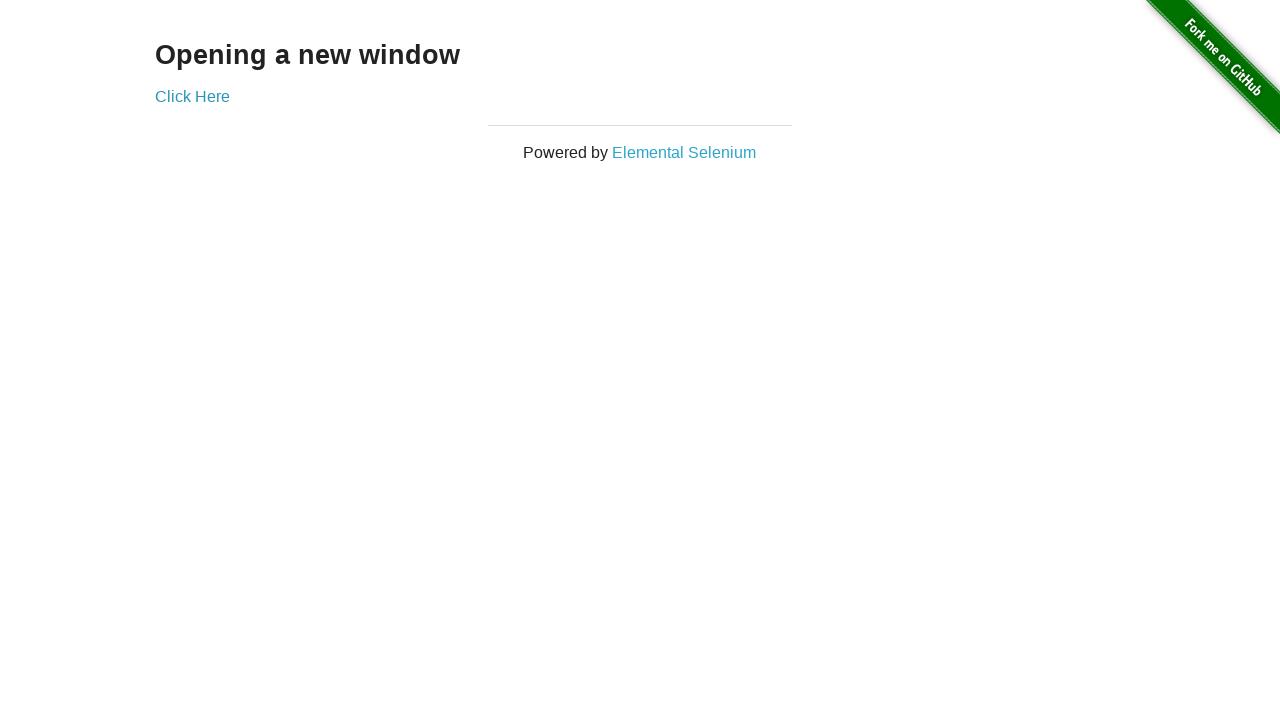

Captured new window page object
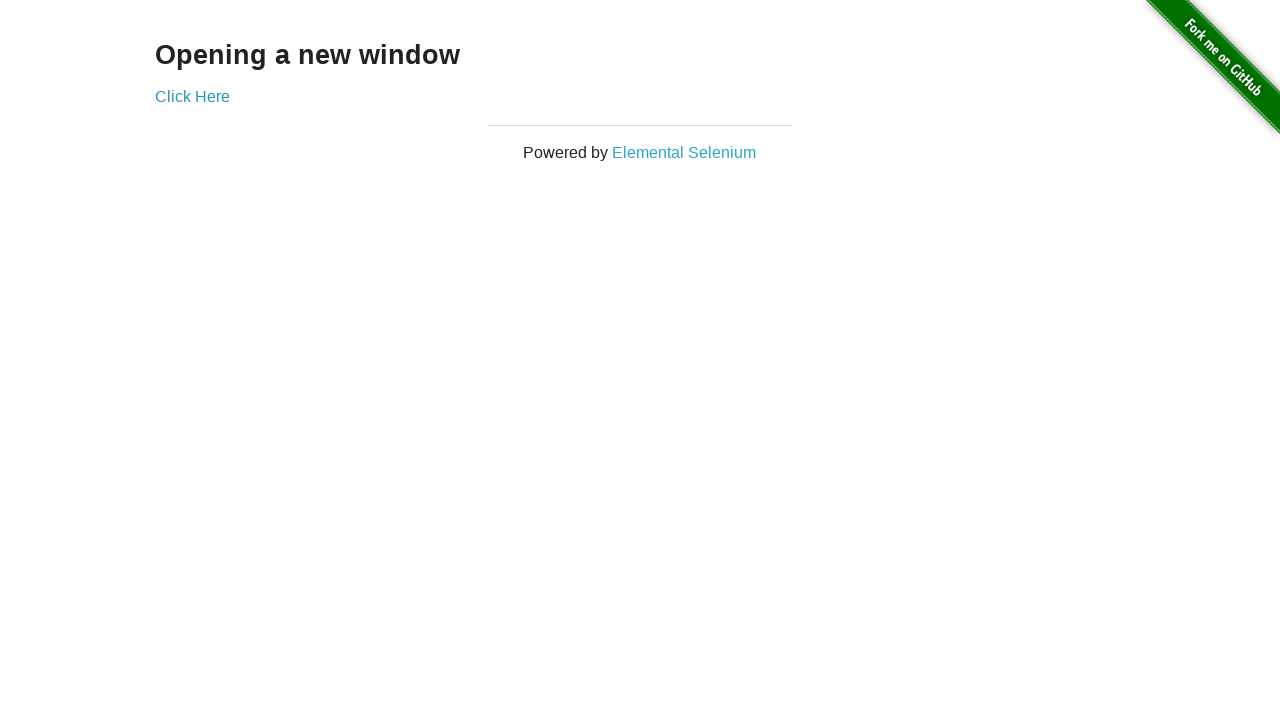

Retrieved text from new window: 'New Window'
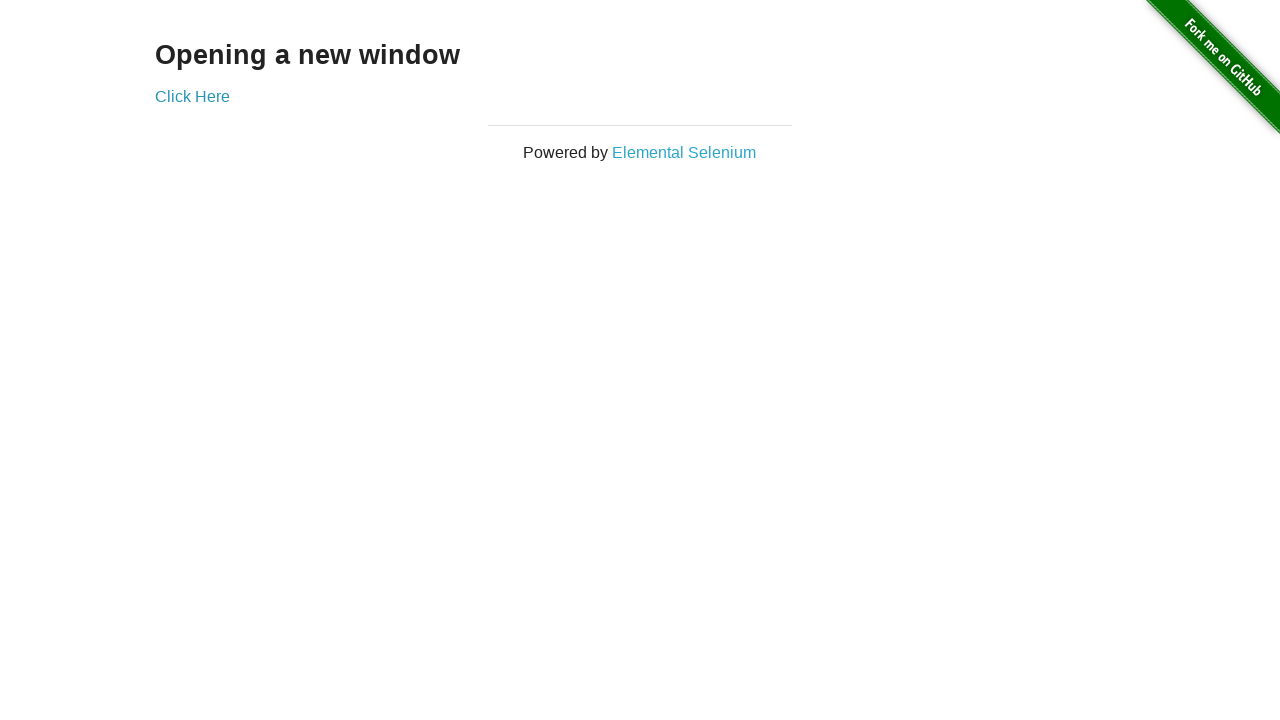

Retrieved text from original window: 'Opening a new window'
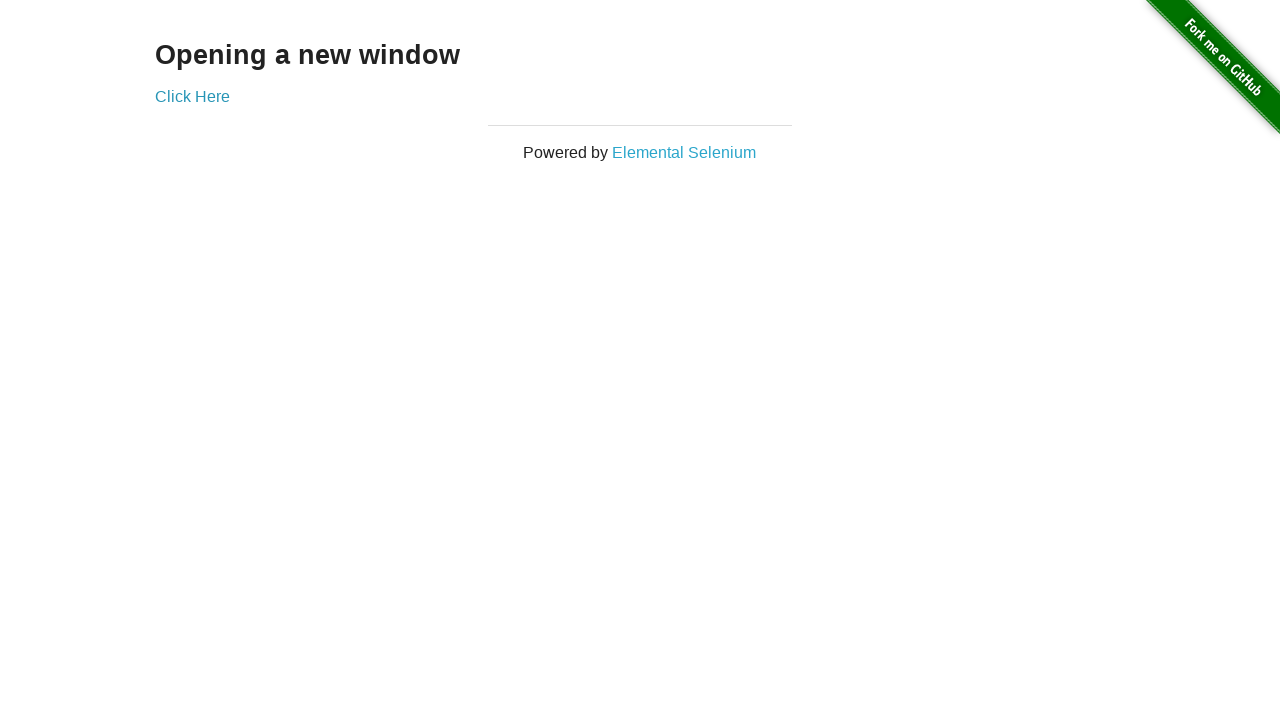

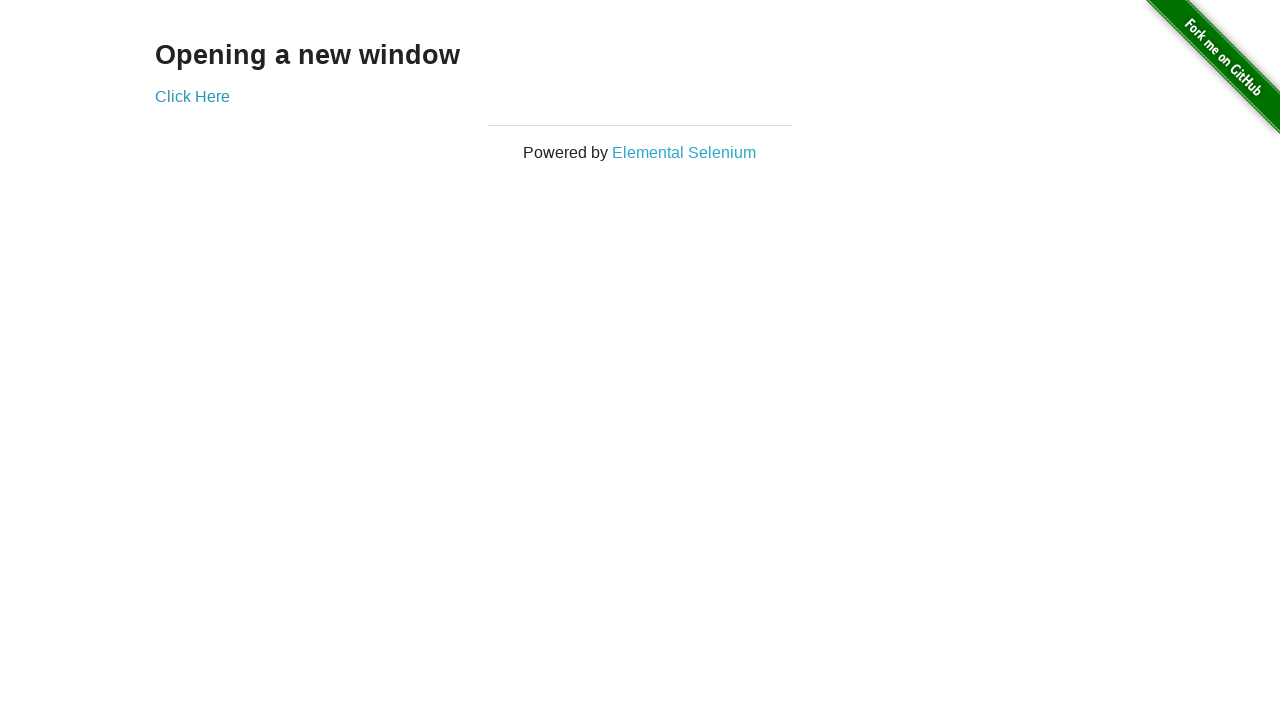